Tests the TechPro Education website by verifying the page title contains "IT", the URL contains "education", and the page source contains "IT Programs".

Starting URL: https://www.techproeducation.com/

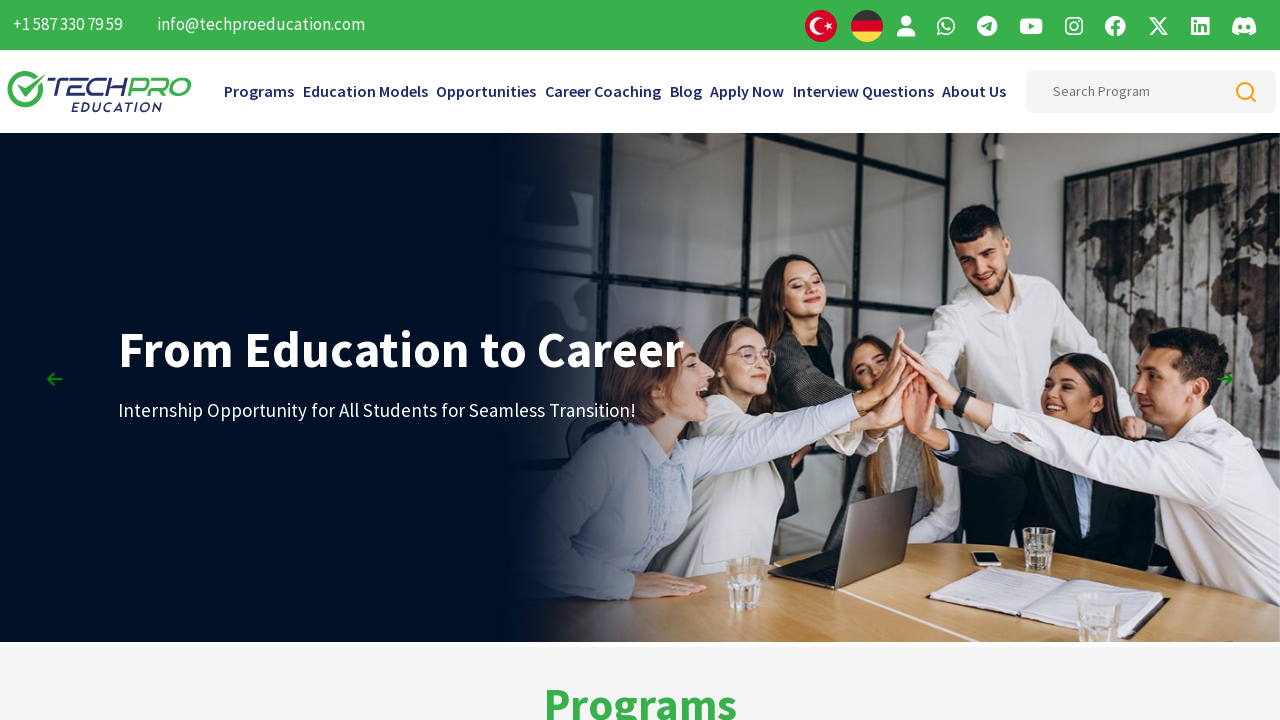

Waited for page to load completely (domcontentloaded)
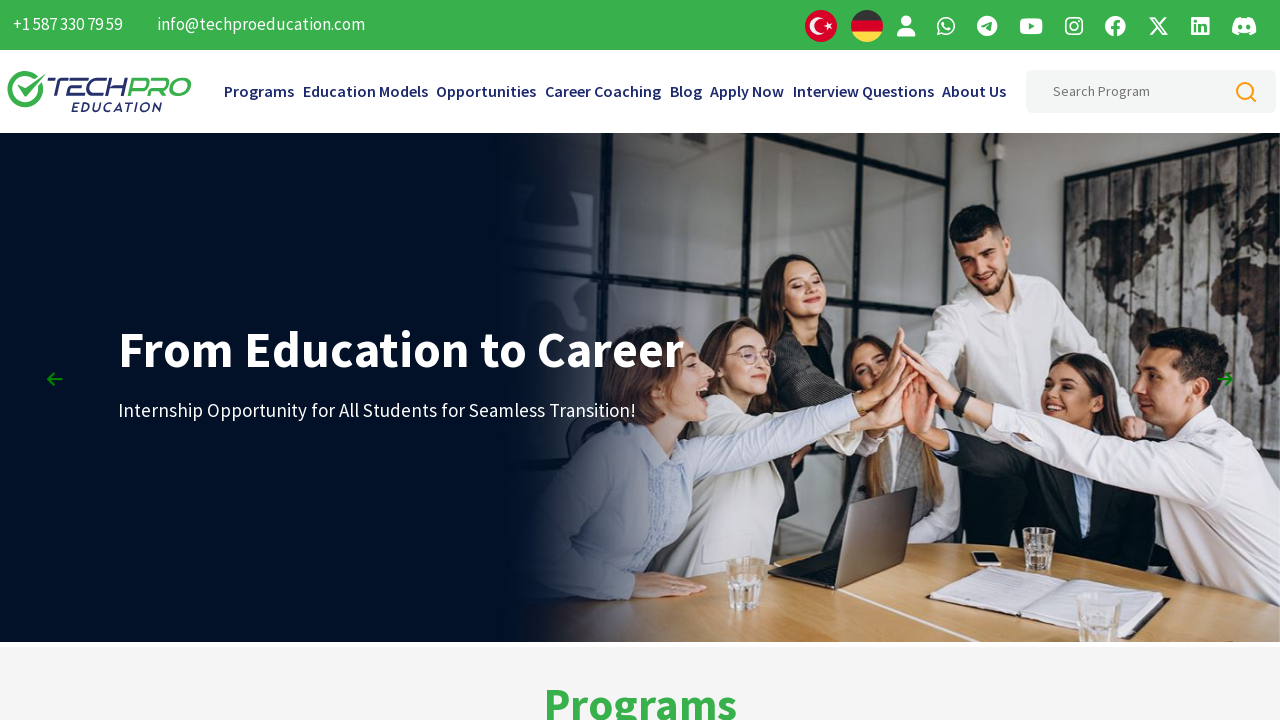

Retrieved page title: TechPro Education IT Programs
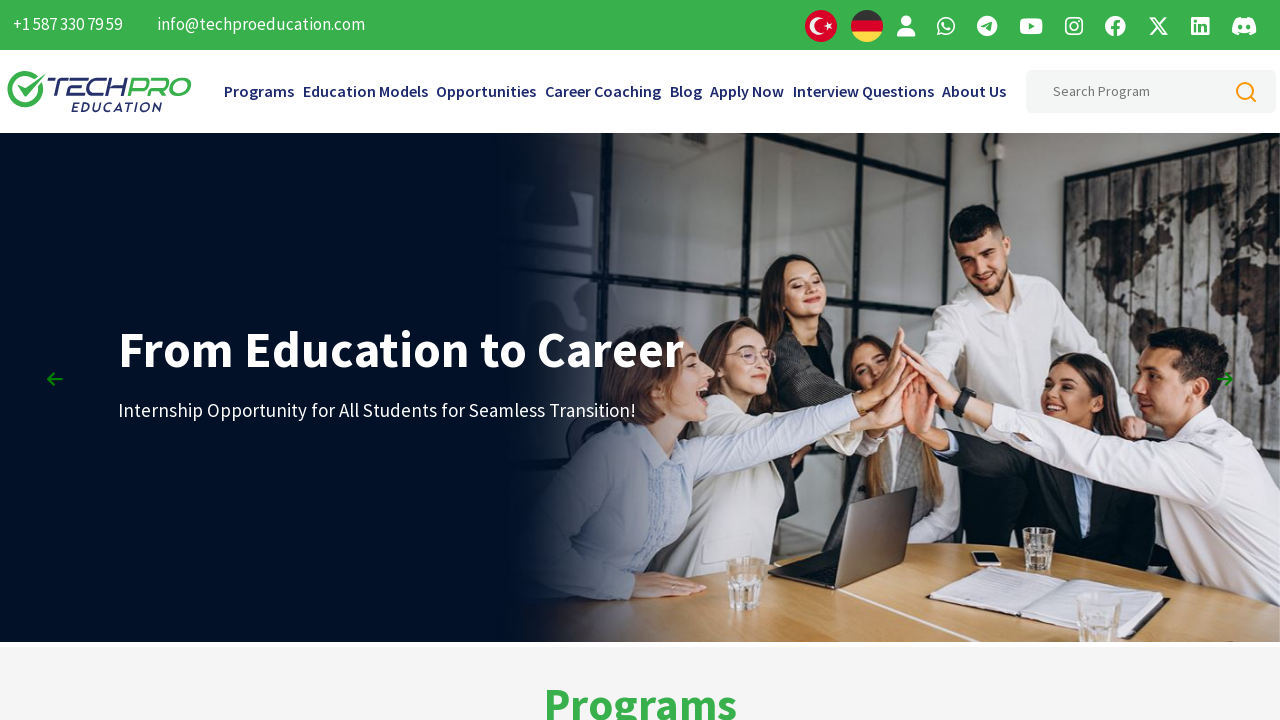

Verified page title contains 'IT' - Test Passed
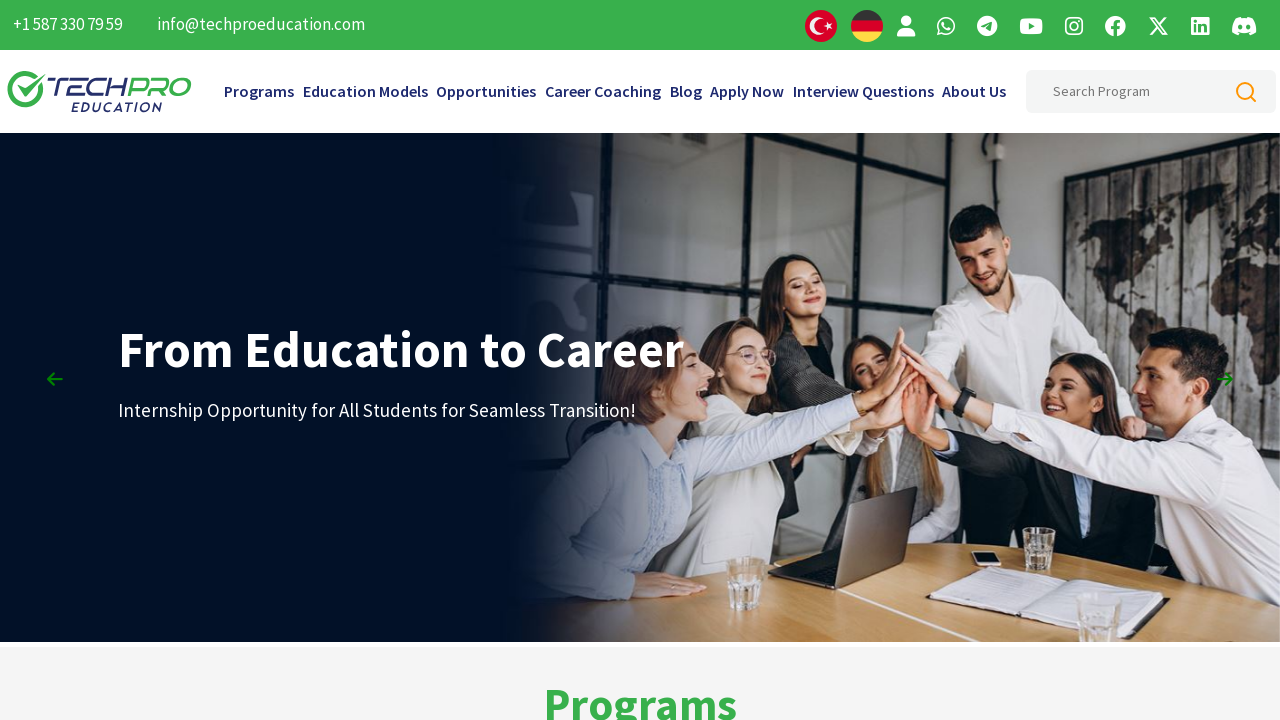

Retrieved page URL: https://www.techproeducation.com/
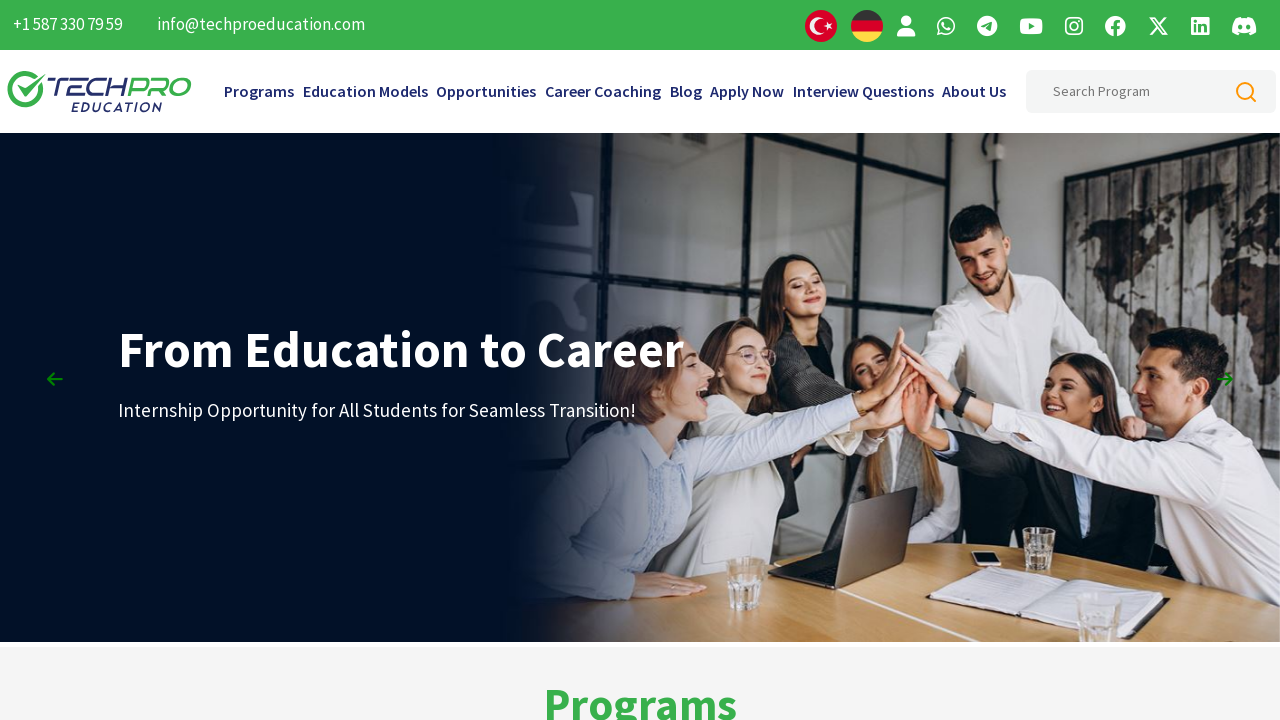

Verified URL contains 'education' - Test Passed
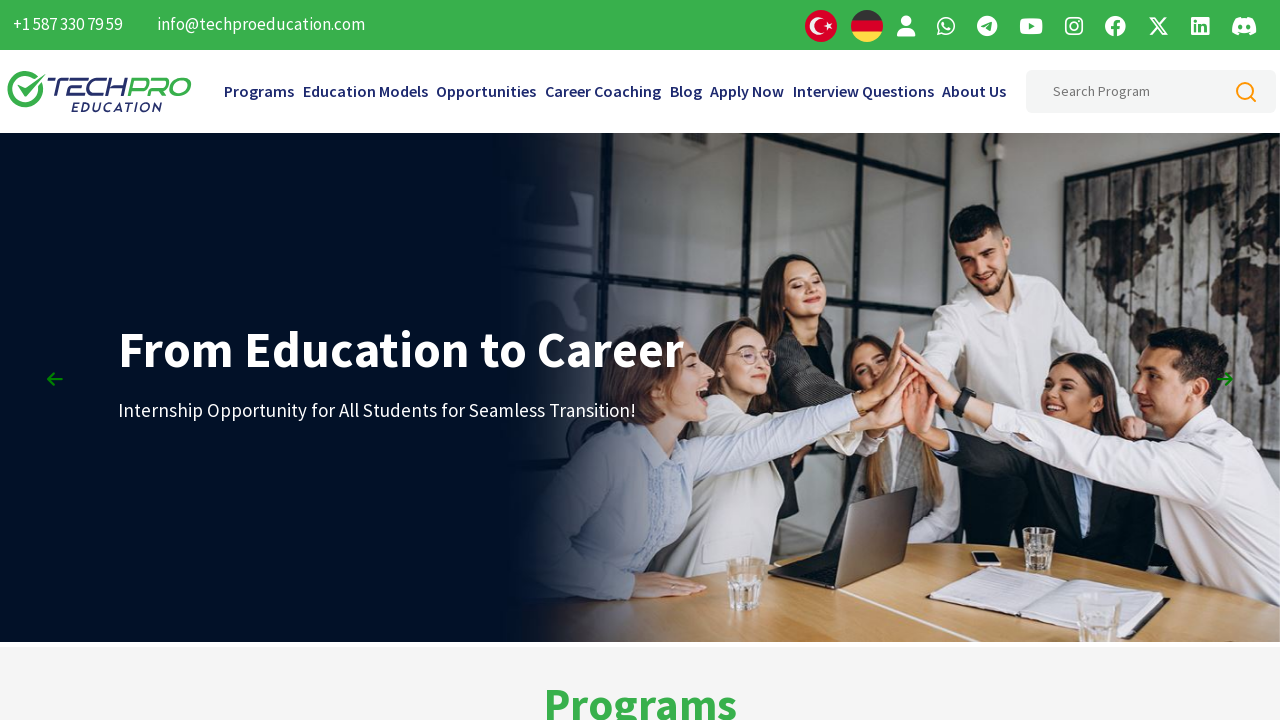

Retrieved page source content
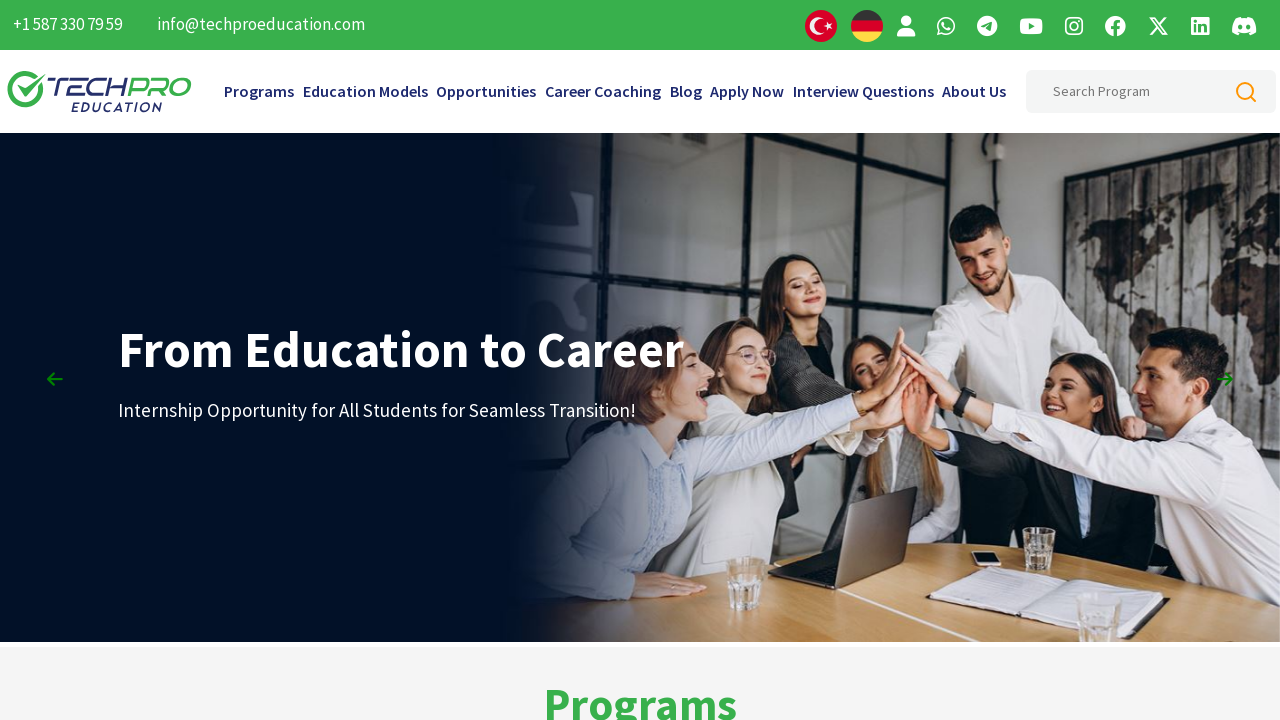

Verified page source contains 'IT Programs' - Test Passed
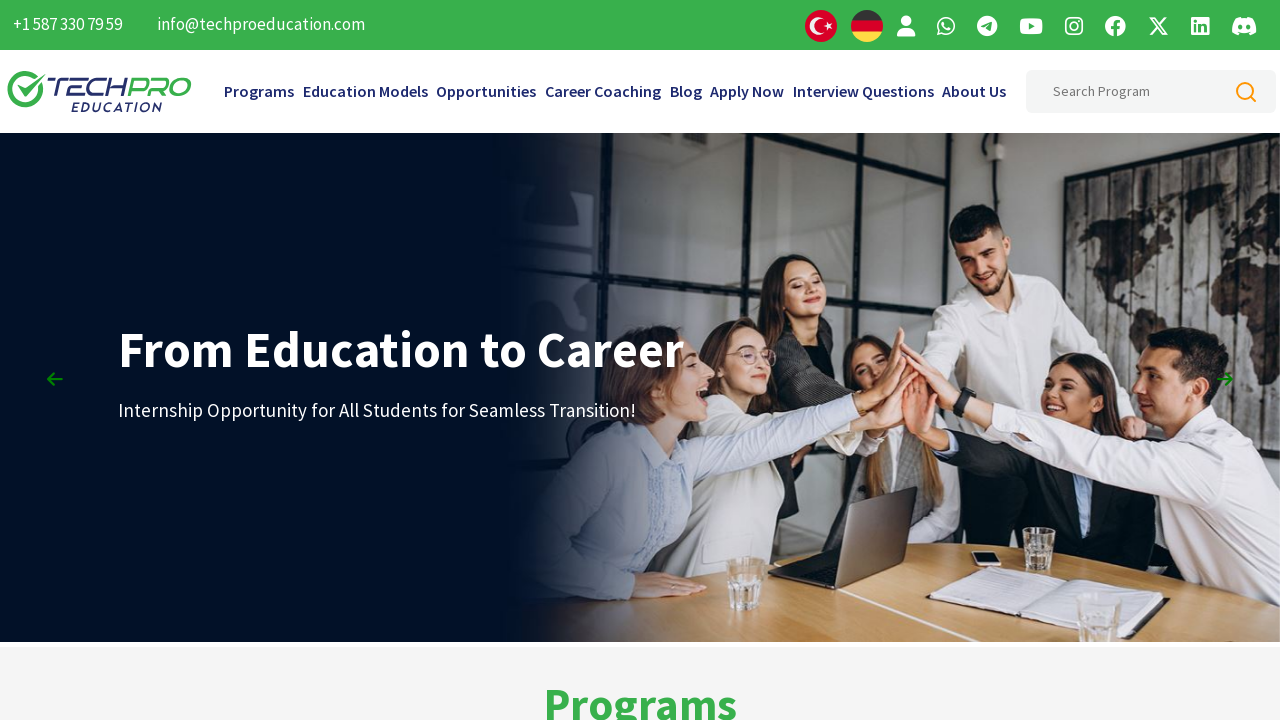

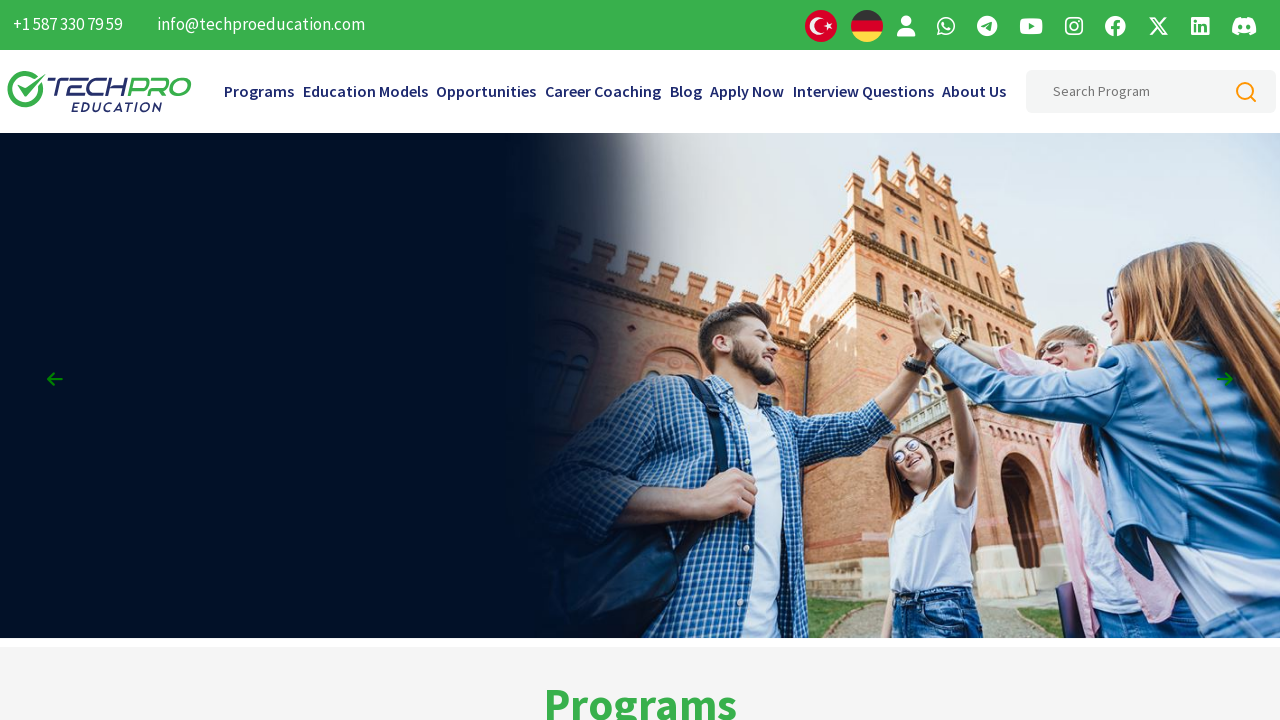